Tests the add/remove elements functionality by clicking the "Add Element" button to add an item, then clicking the "Delete" button to remove it.

Starting URL: https://the-internet.herokuapp.com/add_remove_elements/

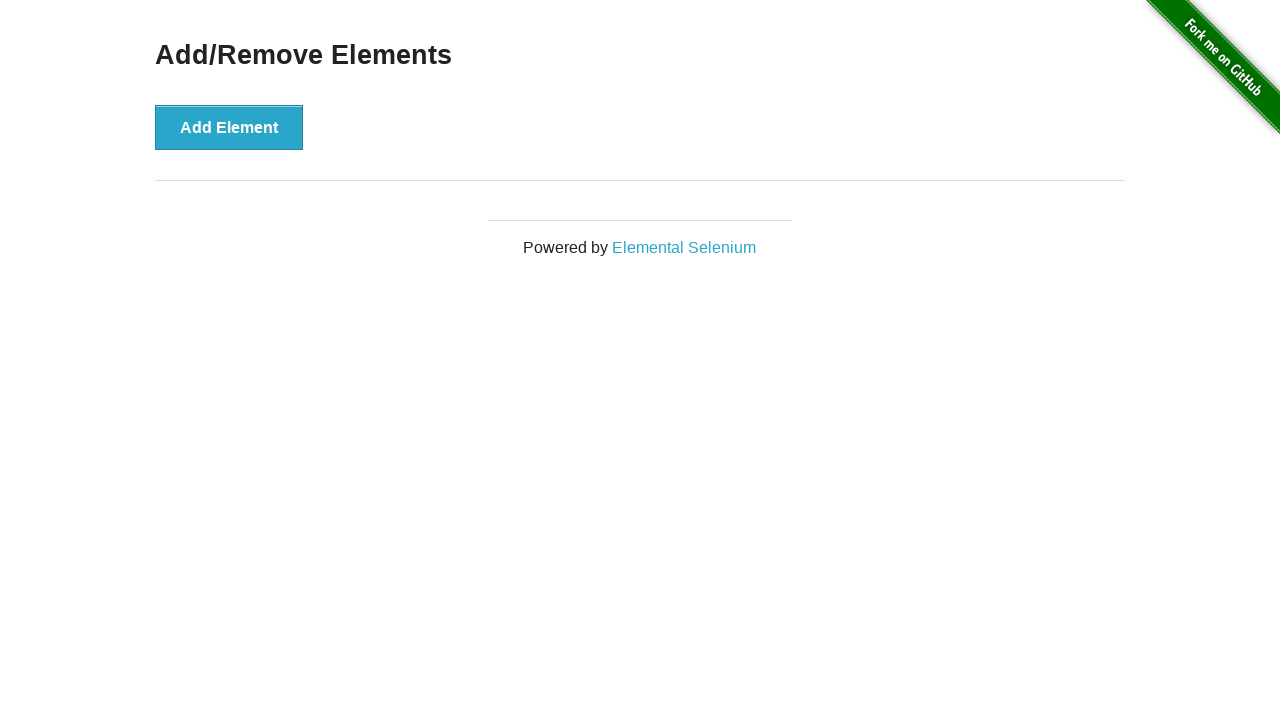

Clicked 'Add Element' button to add an item at (229, 127) on button:has-text('Add Element')
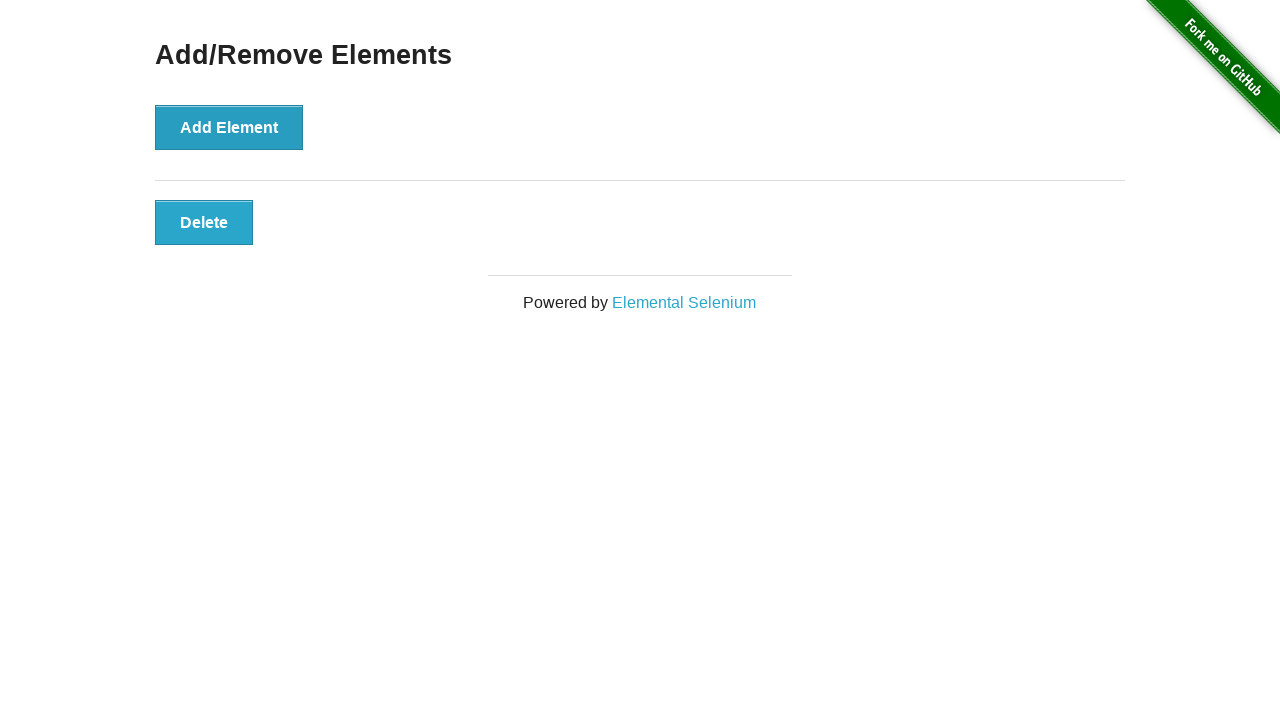

Clicked 'Delete' button to remove the item at (204, 222) on button:has-text('Delete')
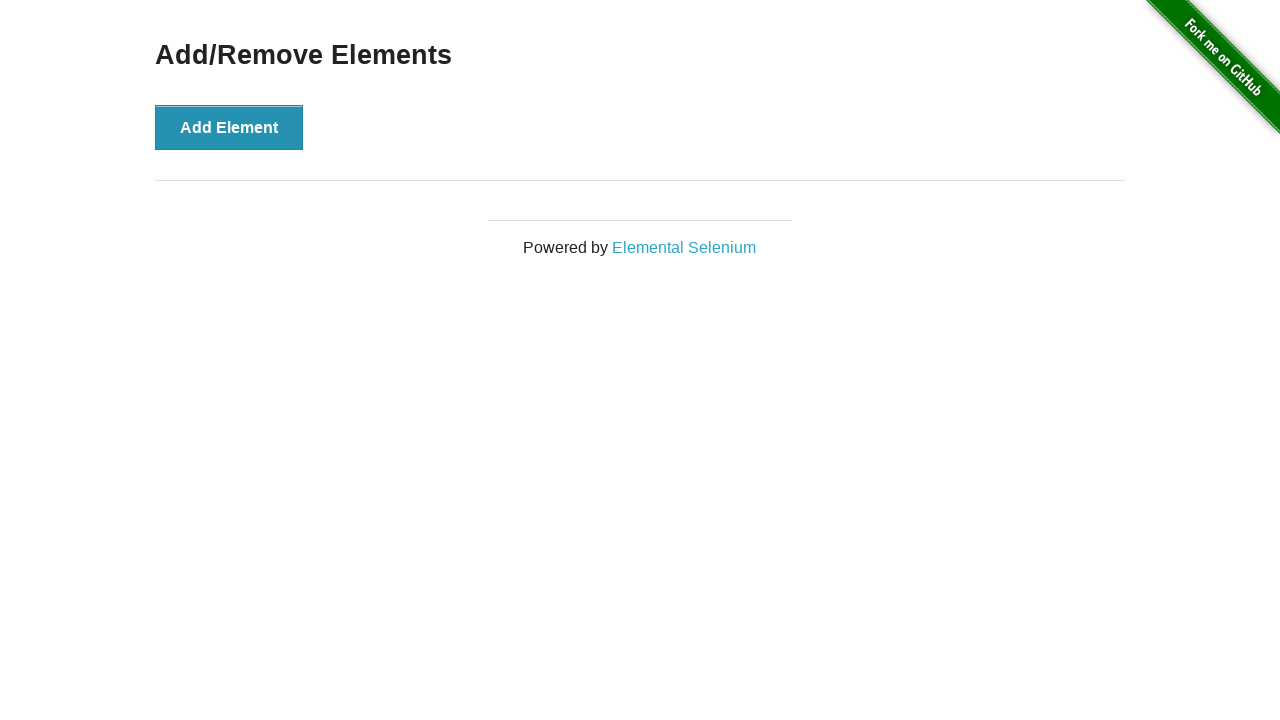

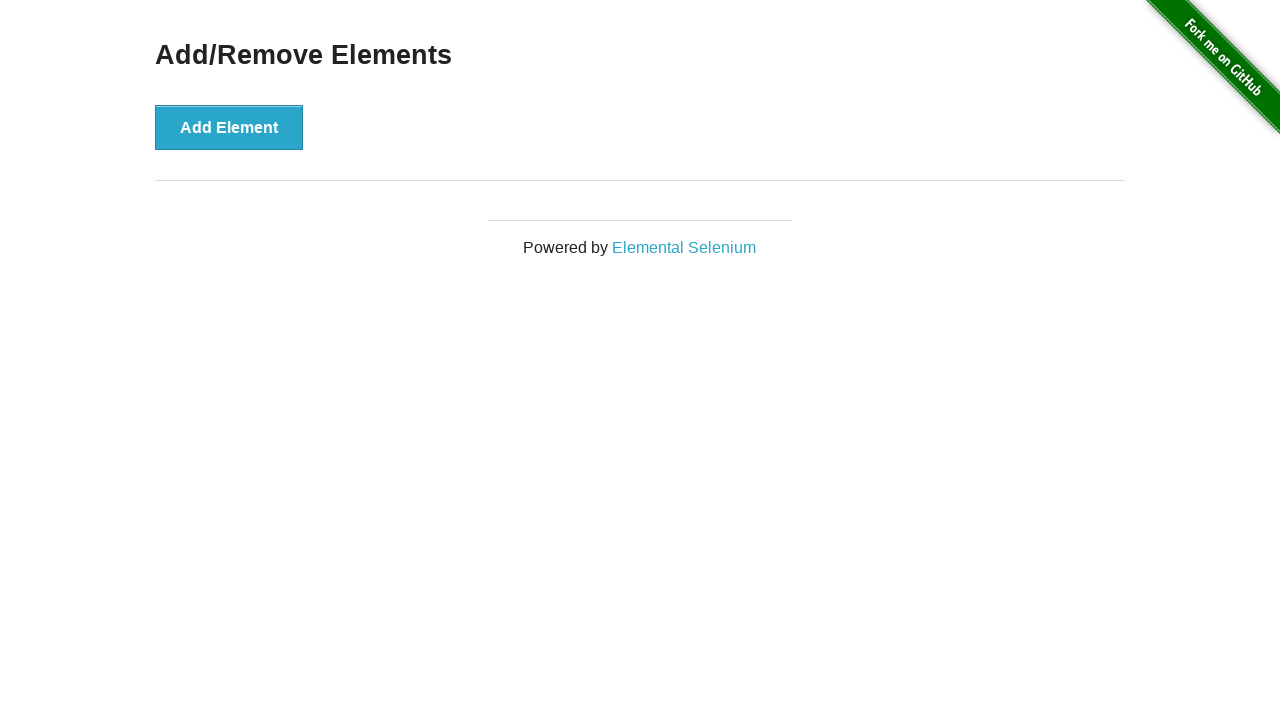